Tests email format validation by entering an invalid email and checking for validation error styling.

Starting URL: https://looseitp.github.io/looseitpcursor.io/login.html

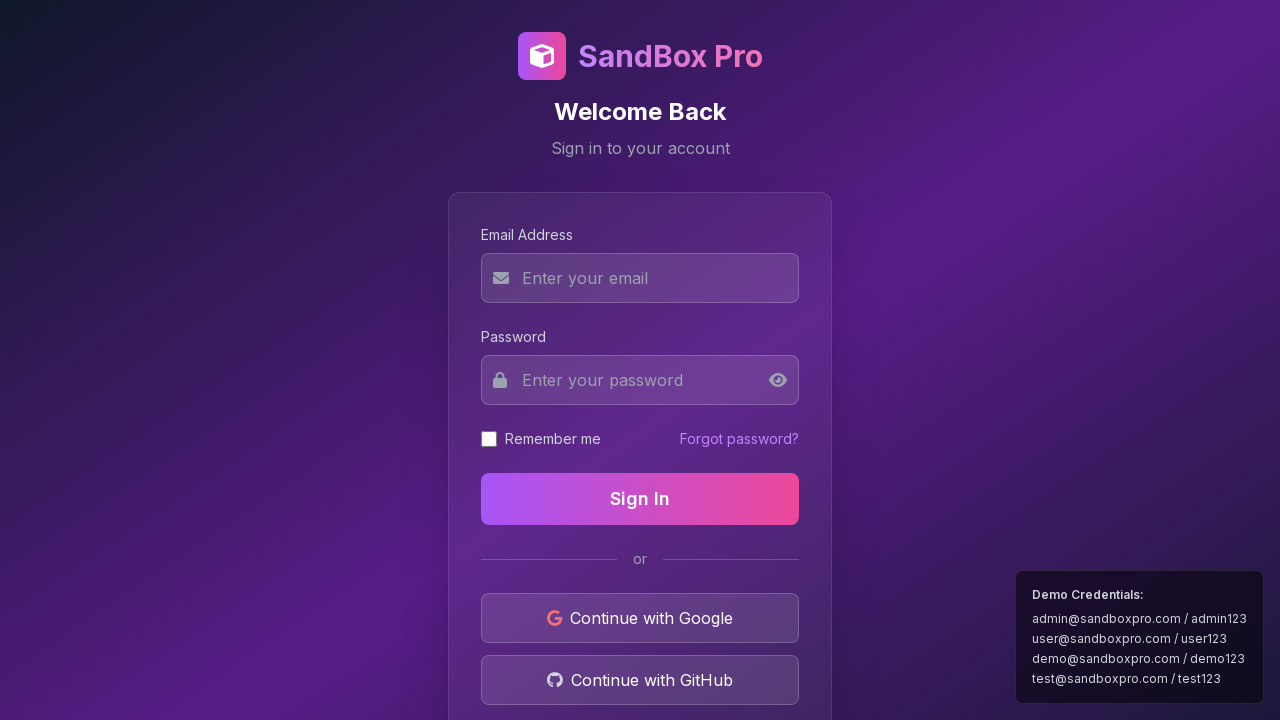

Filled email field with invalid format 'invalid-email' on #email
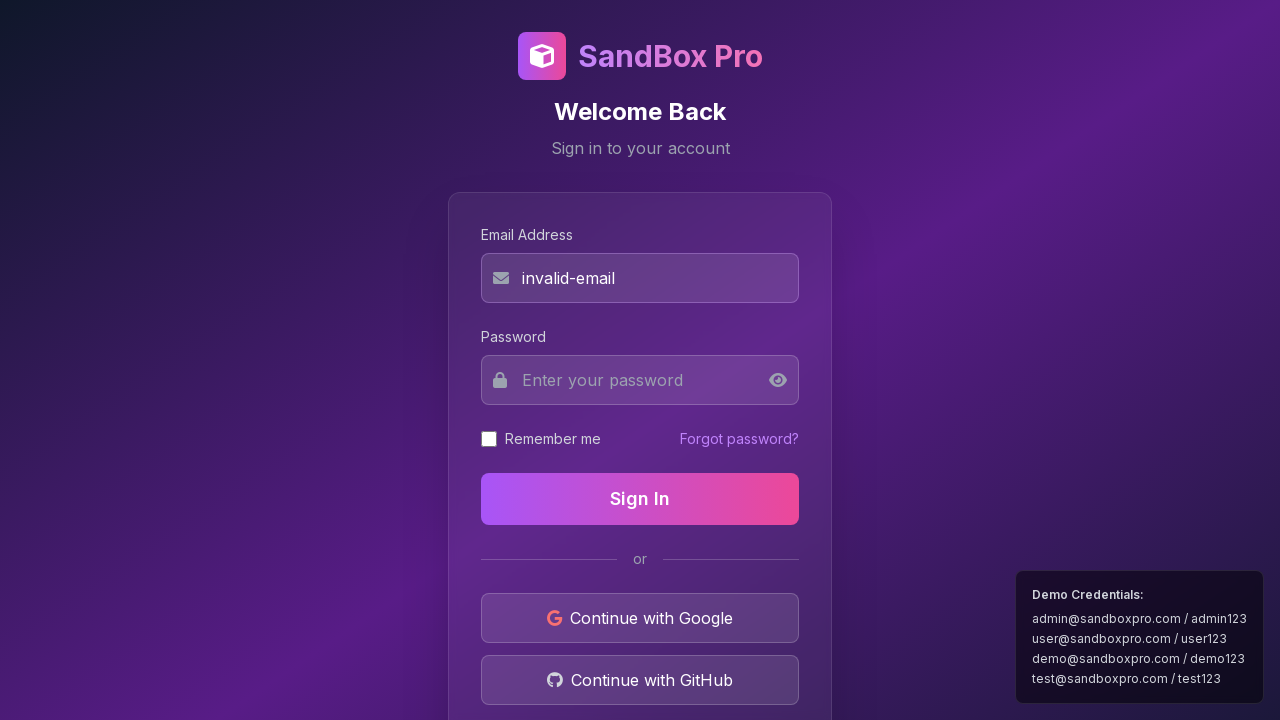

Pressed Tab to trigger blur event on email field on #email
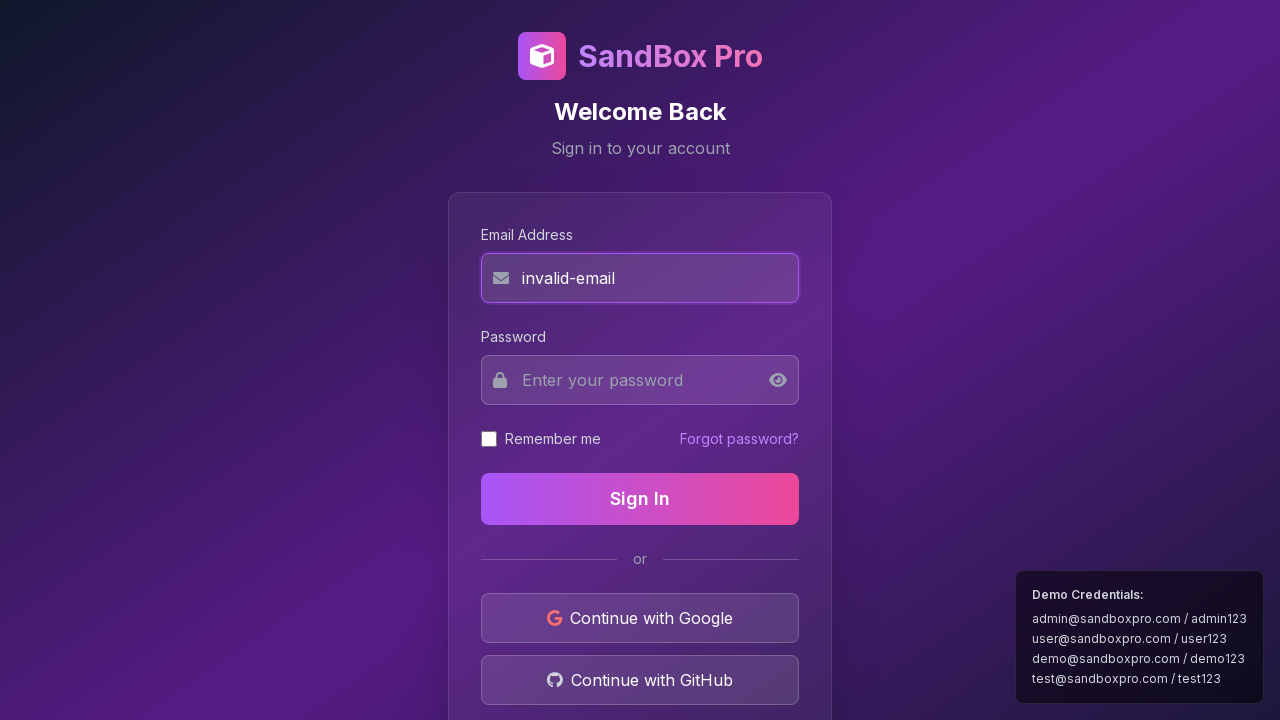

Located email input field for validation check
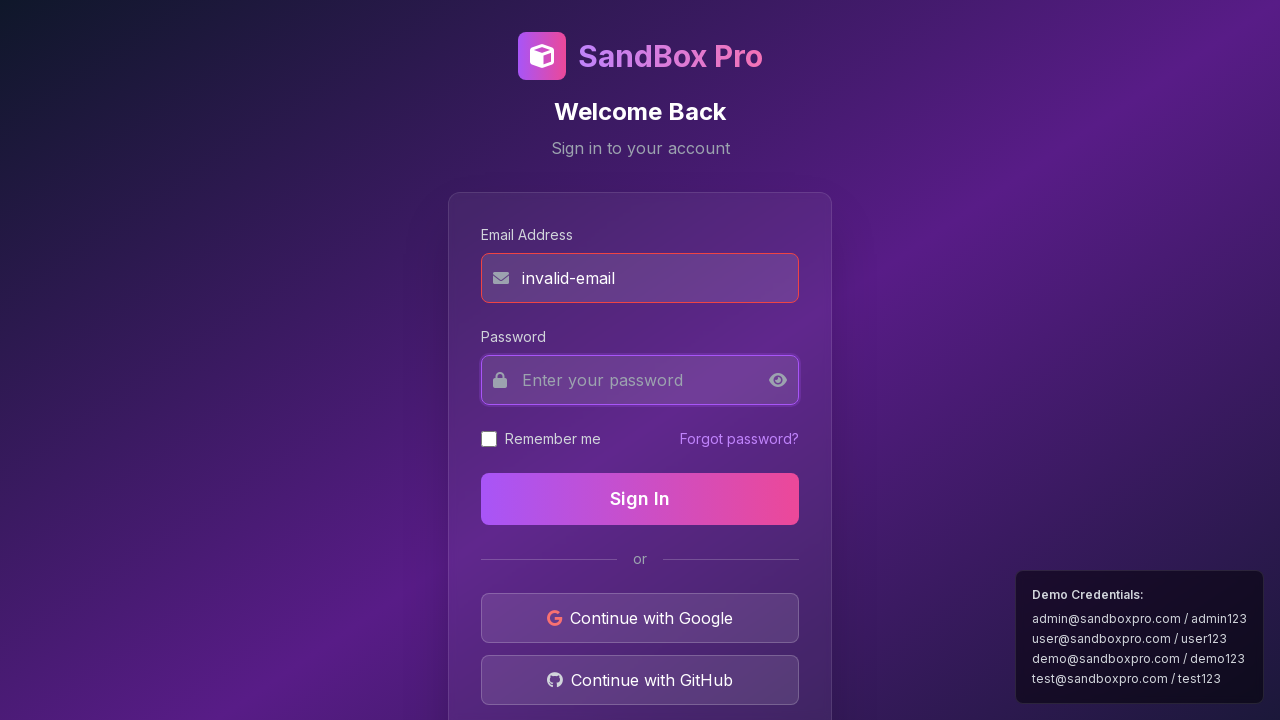

Retrieved class attribute from email field
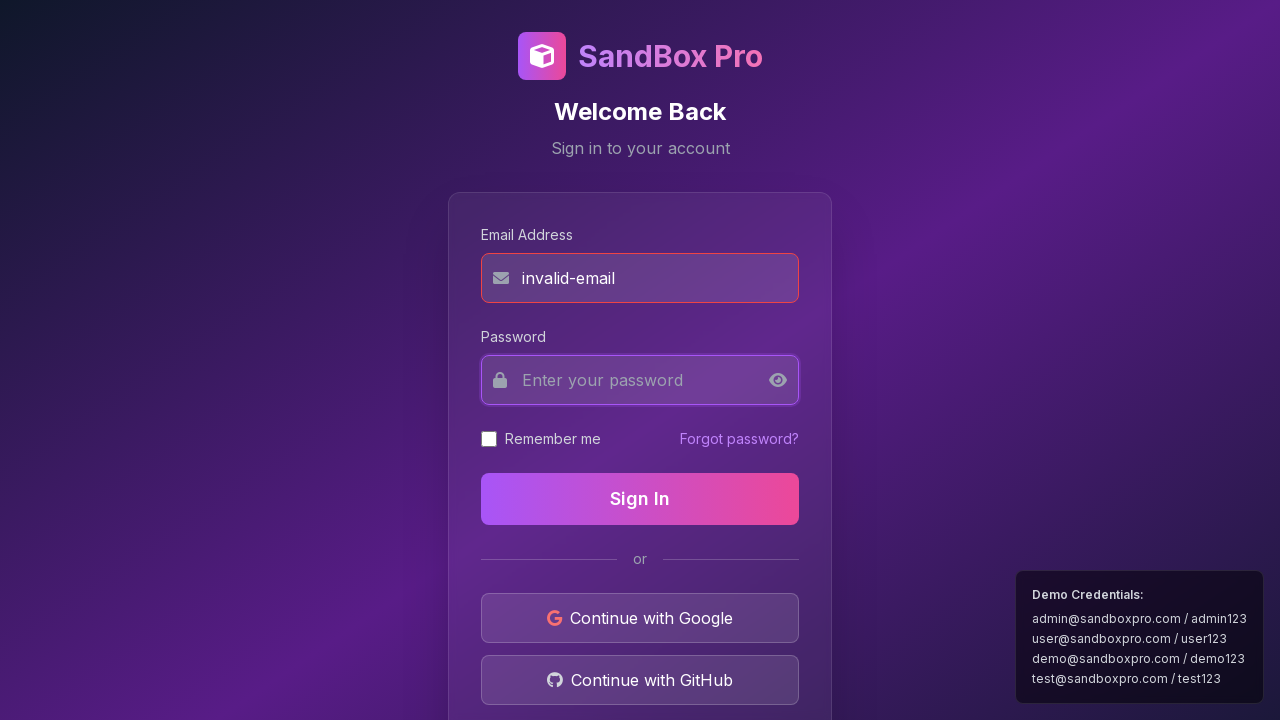

Verified validation error styling: 'border-red-500' class found in email field
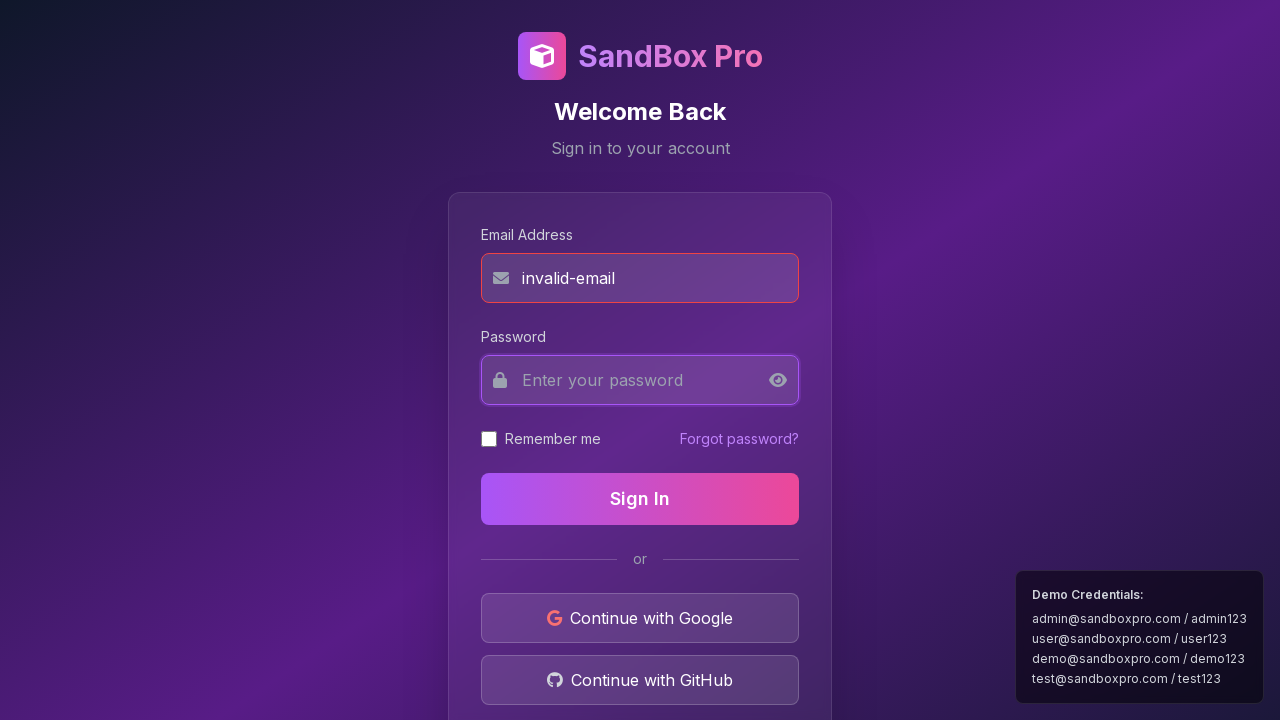

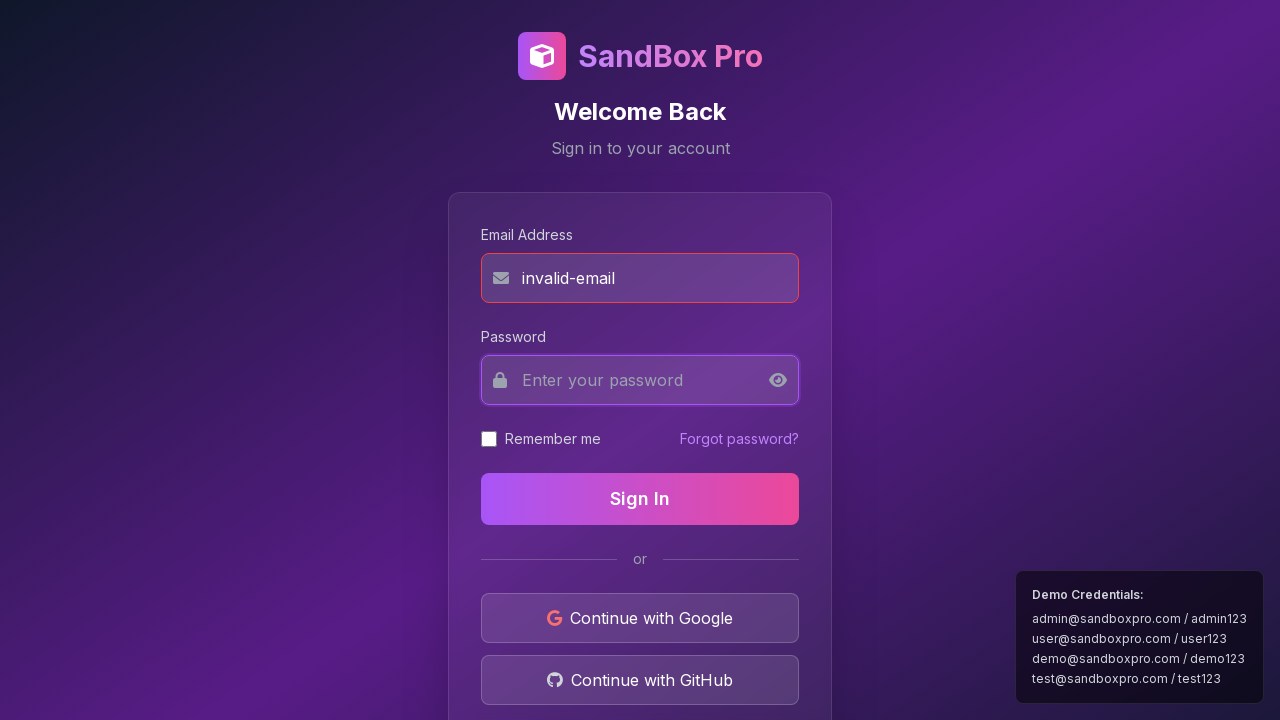